Tests window handling by clicking a link that opens a new window, extracting text from the child window, and using that text to fill a field in the parent window

Starting URL: https://rahulshettyacademy.com/loginpagePractise/

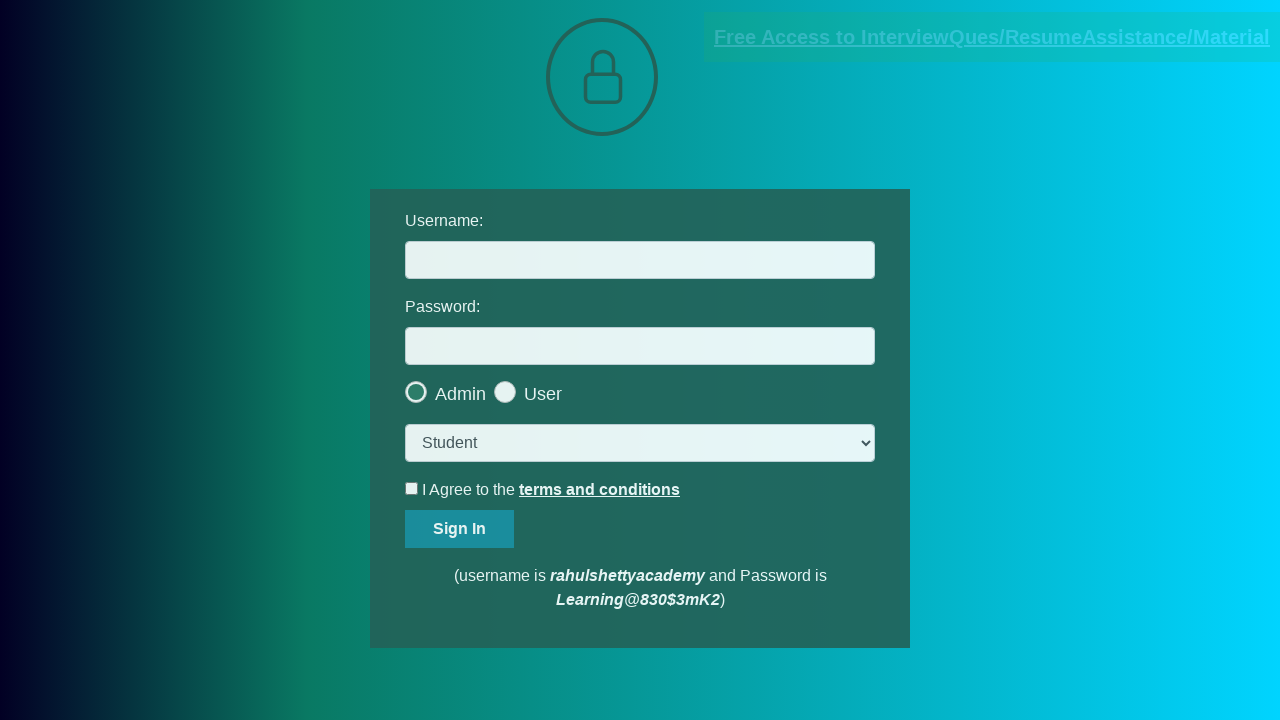

Clicked link to open new window at (992, 37) on .blinkingText
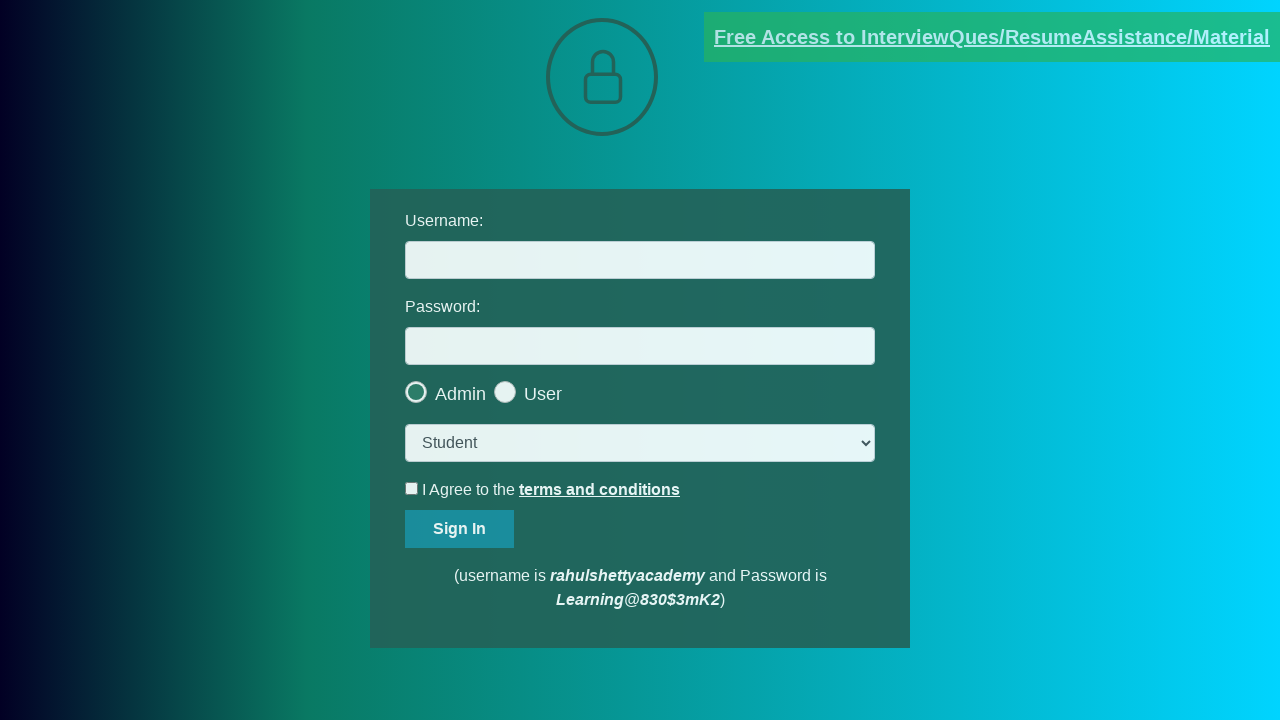

New window/tab opened and captured
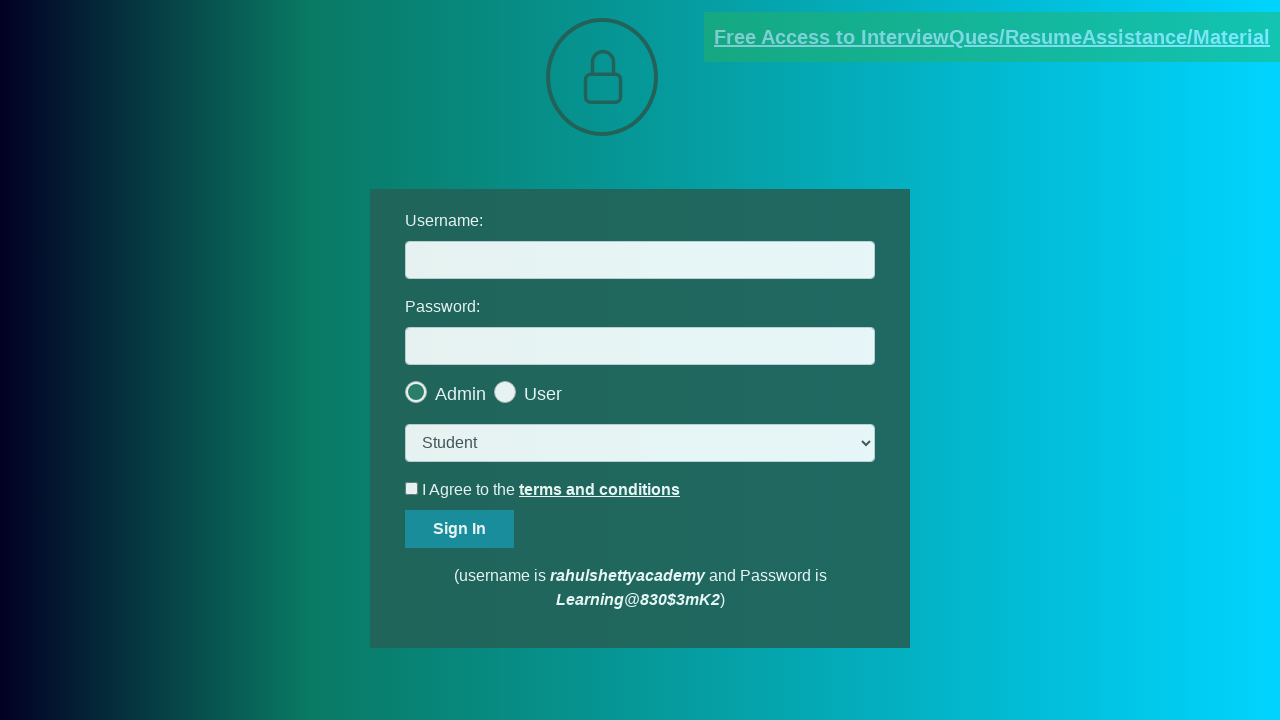

Extracted email text from child window
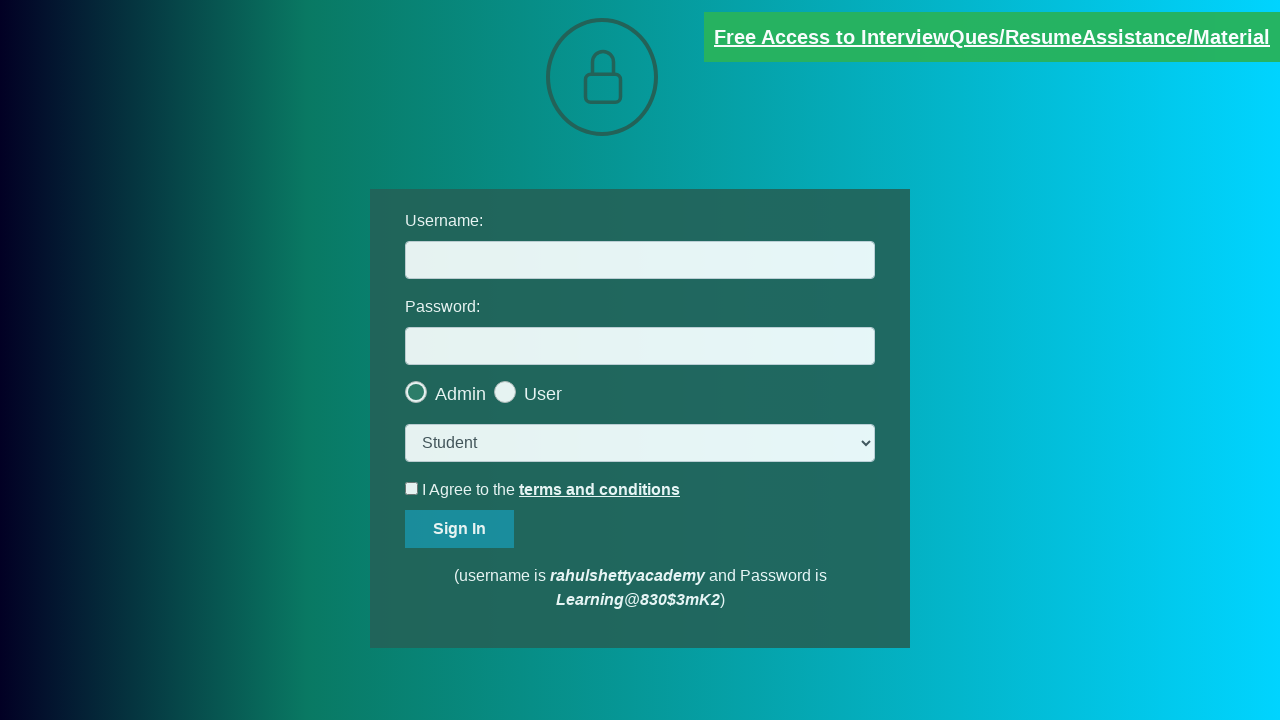

Extracted username from email text: mentor@rahulshettyacademy.com
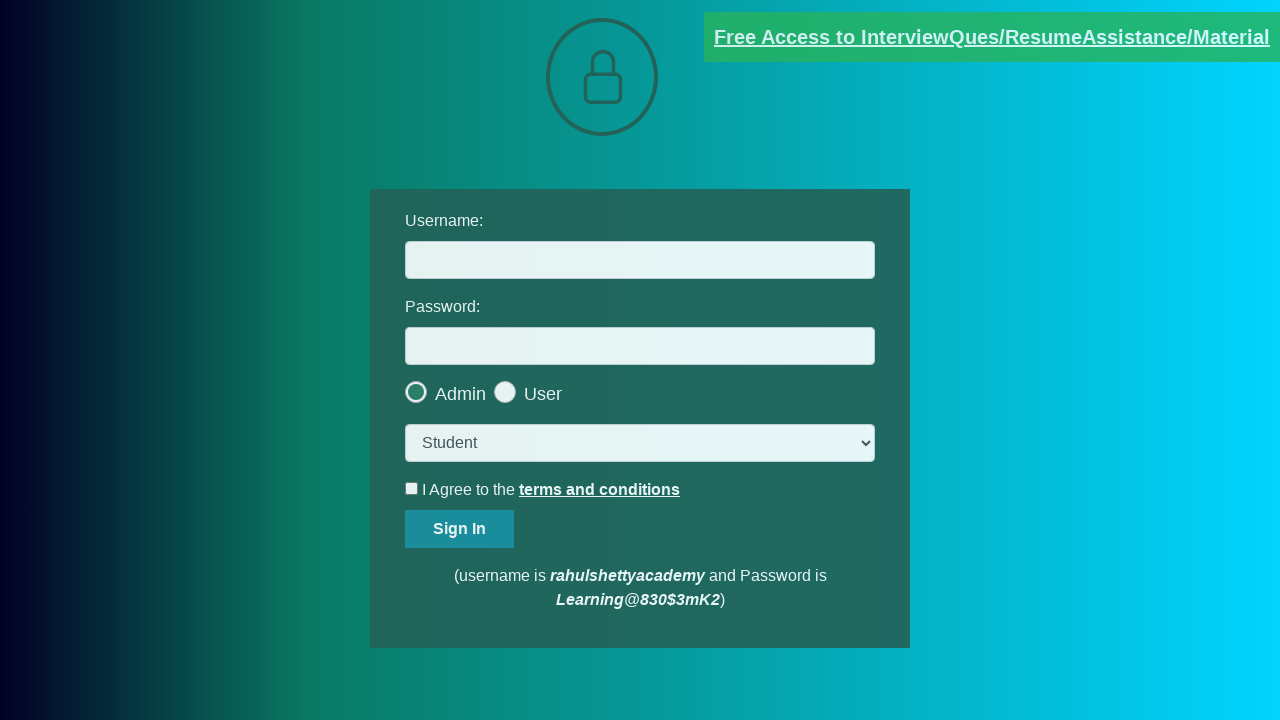

Closed child window and returned to parent window
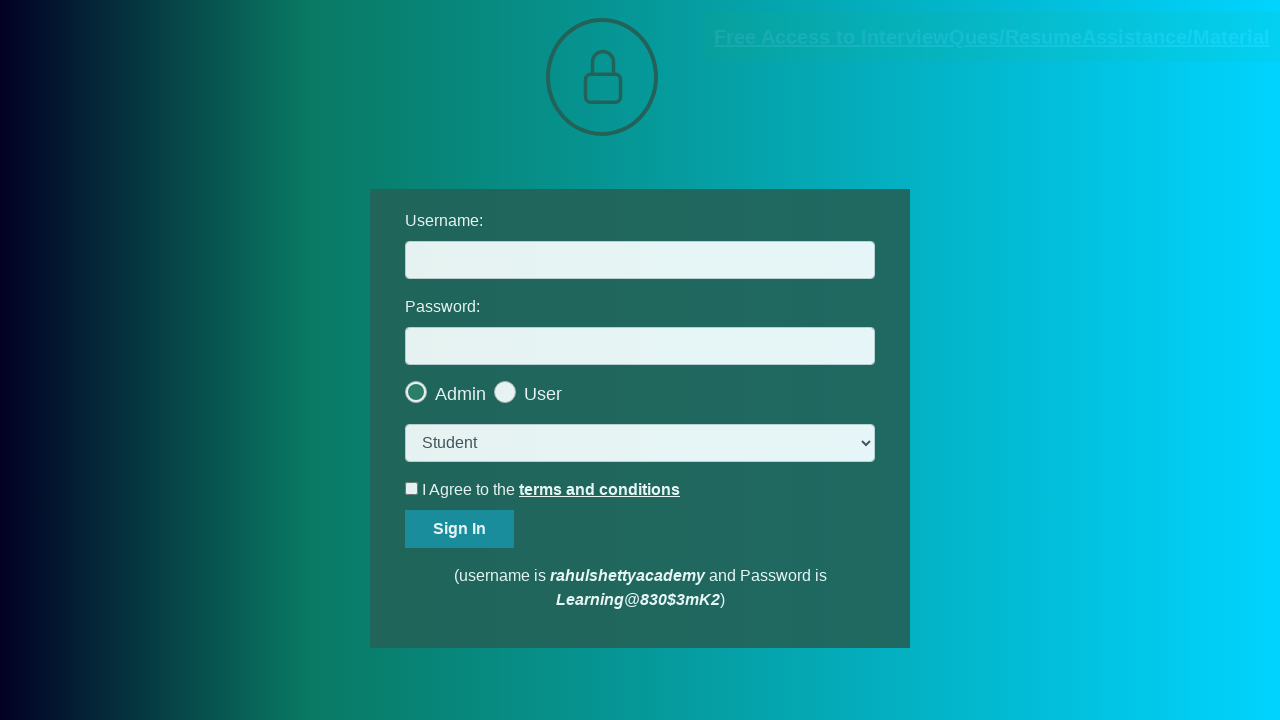

Filled username field with extracted username: mentor@rahulshettyacademy.com on #username
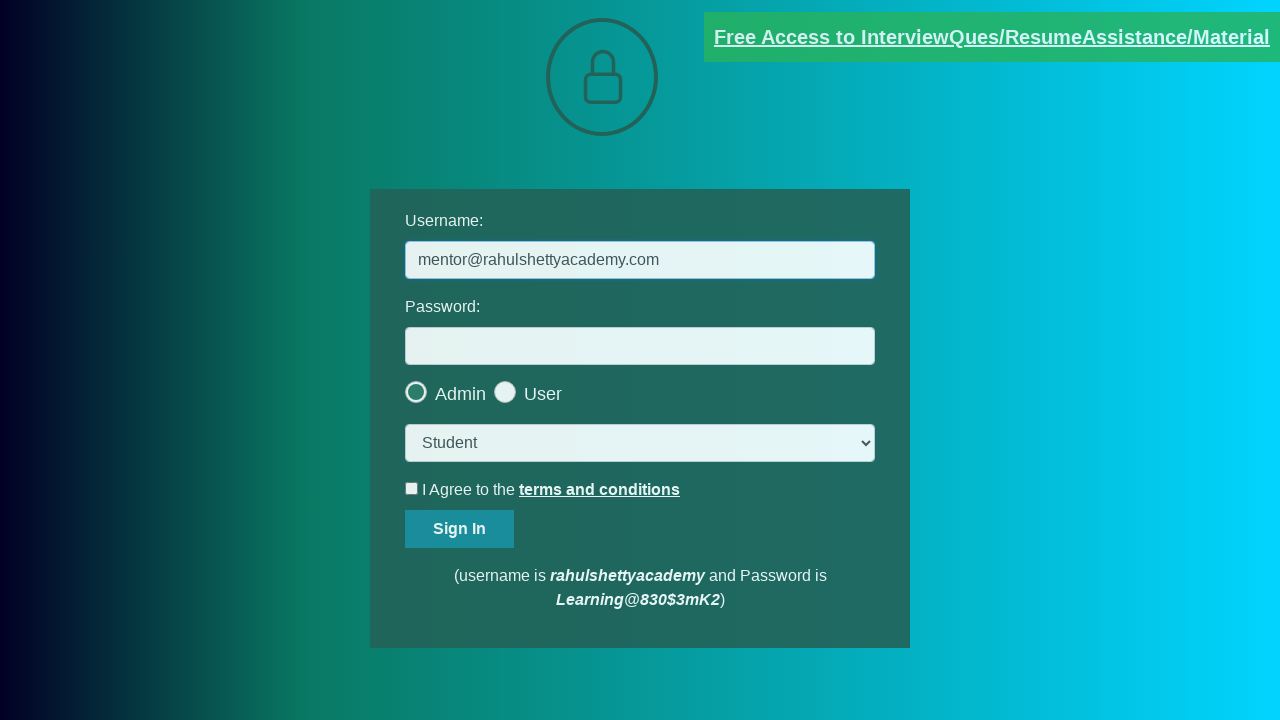

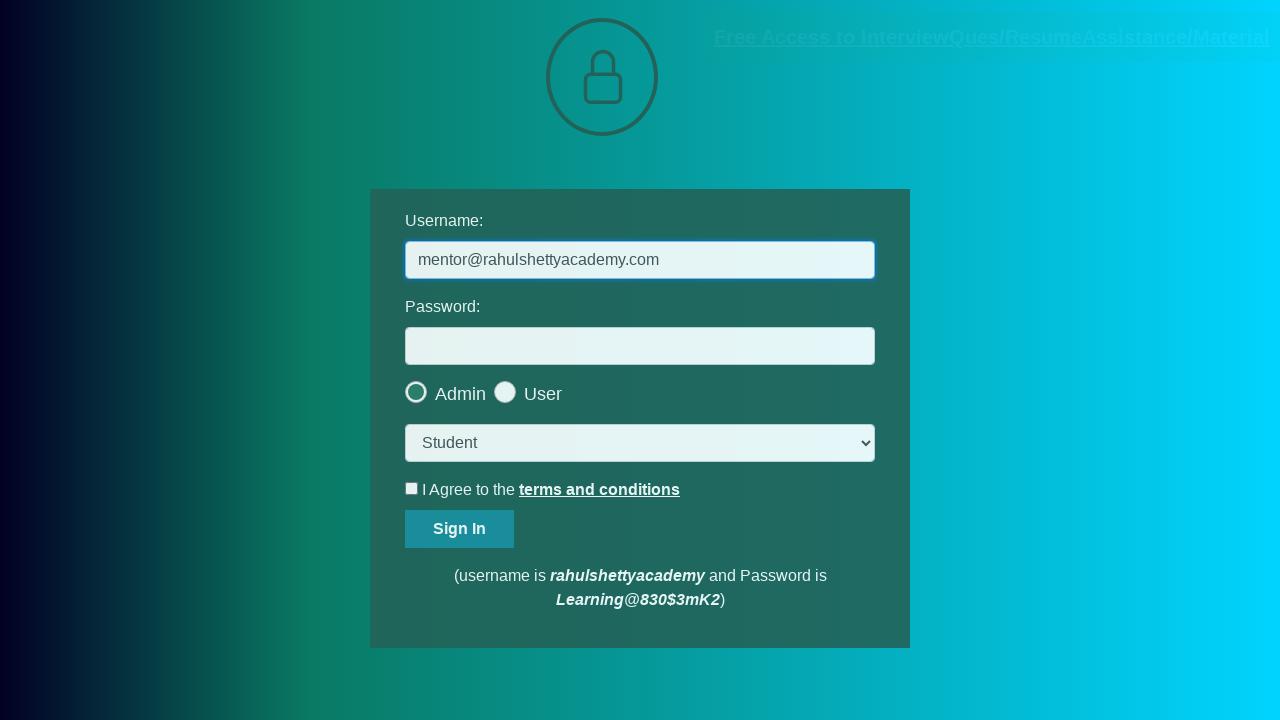